Tests hover functionality by moving the mouse over the first avatar image to trigger the display of hidden caption text.

Starting URL: https://the-internet.herokuapp.com/hovers

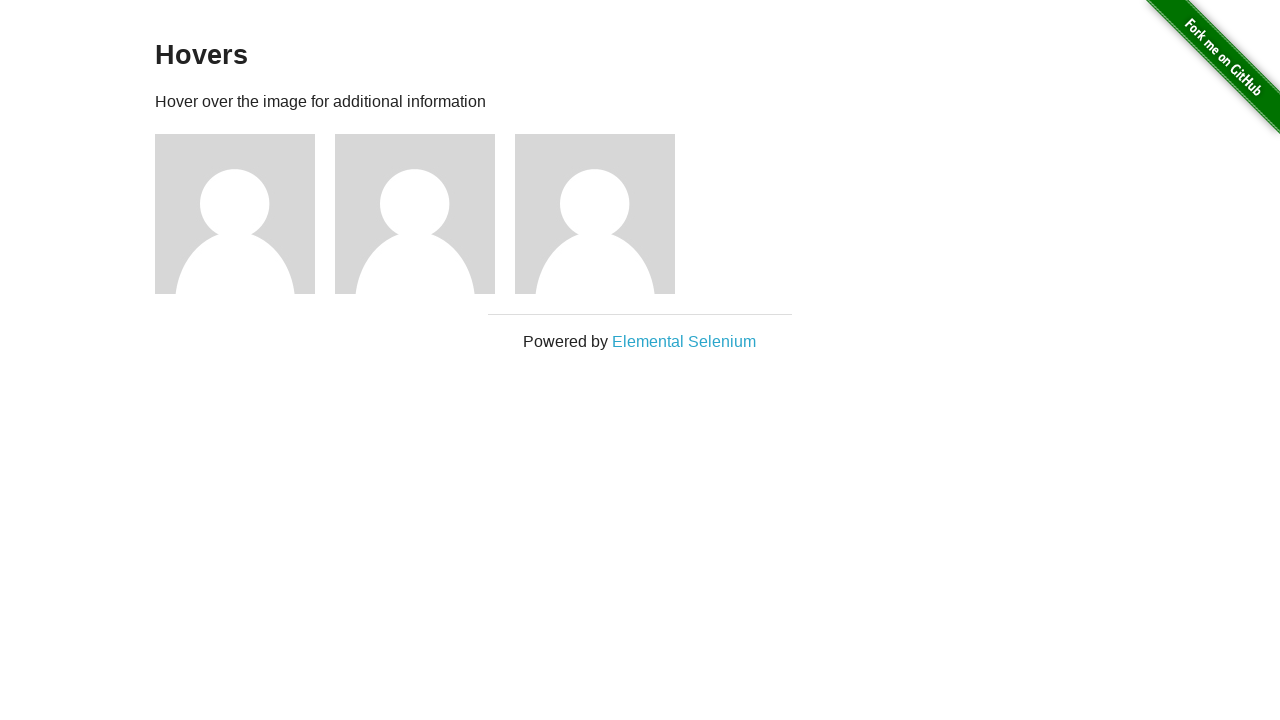

Hovered over the first avatar image to trigger caption display at (245, 214) on (//div[@class='figure'])[1]
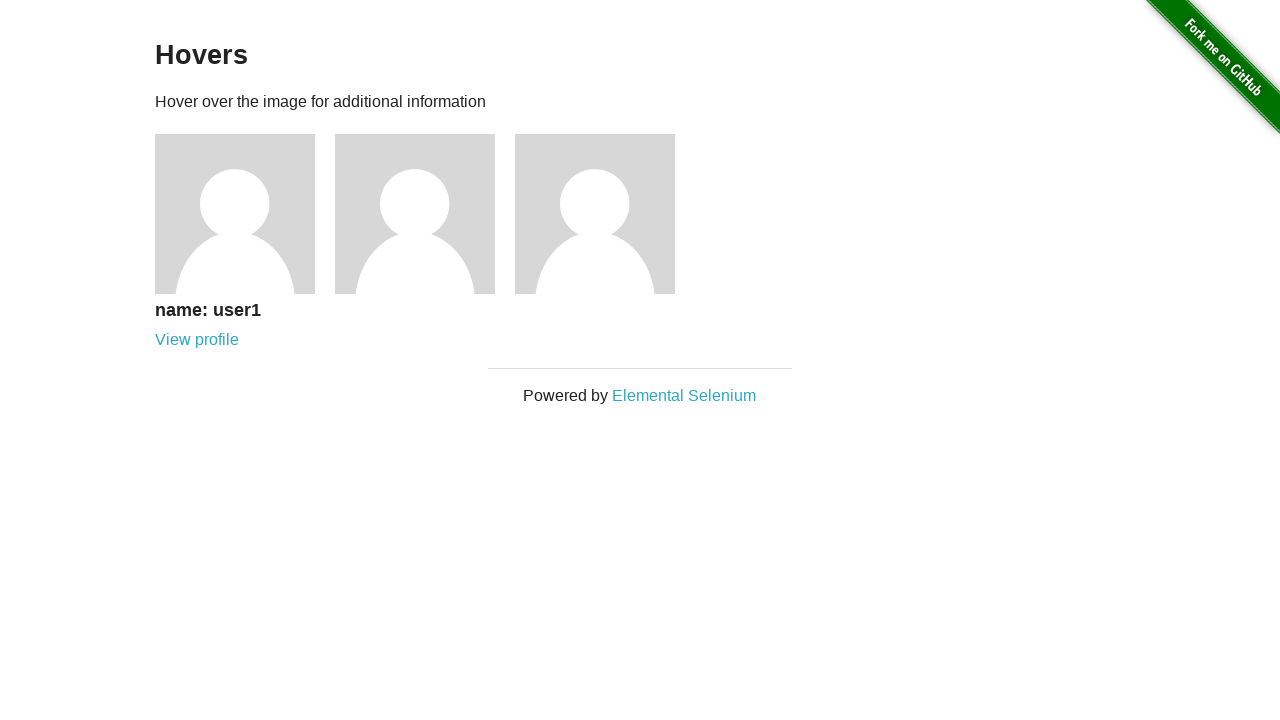

Caption text became visible after hover
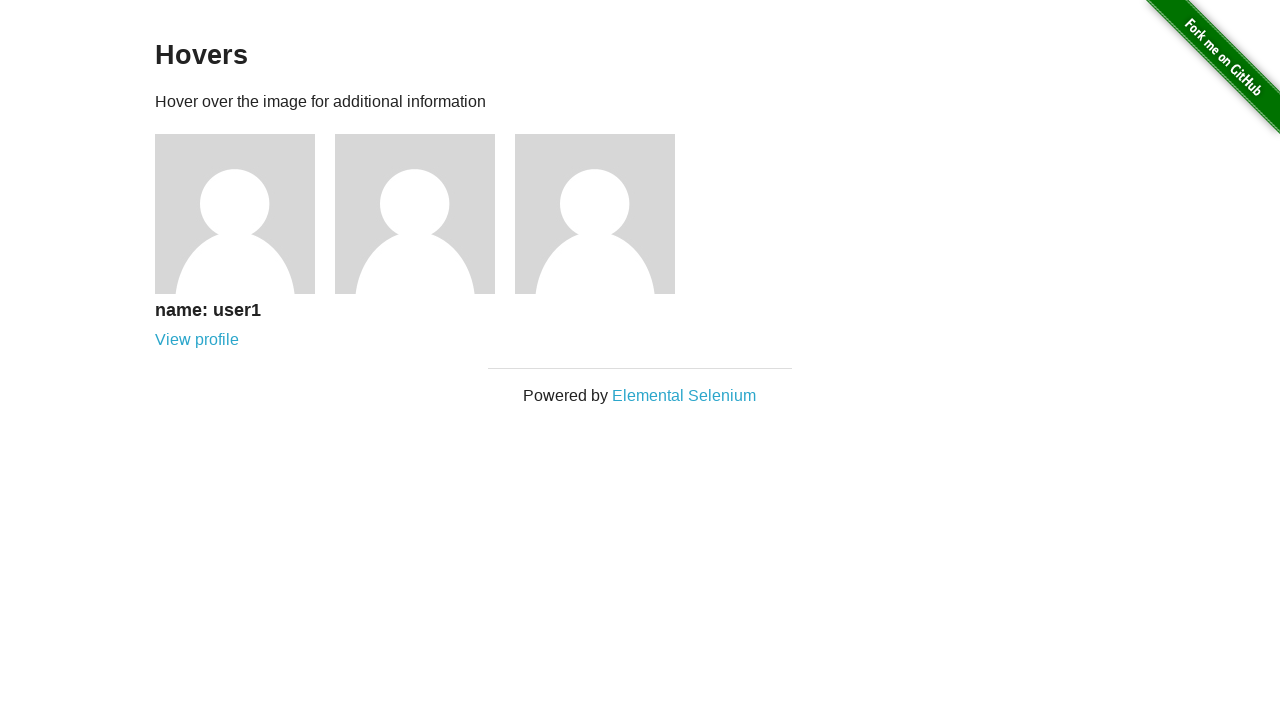

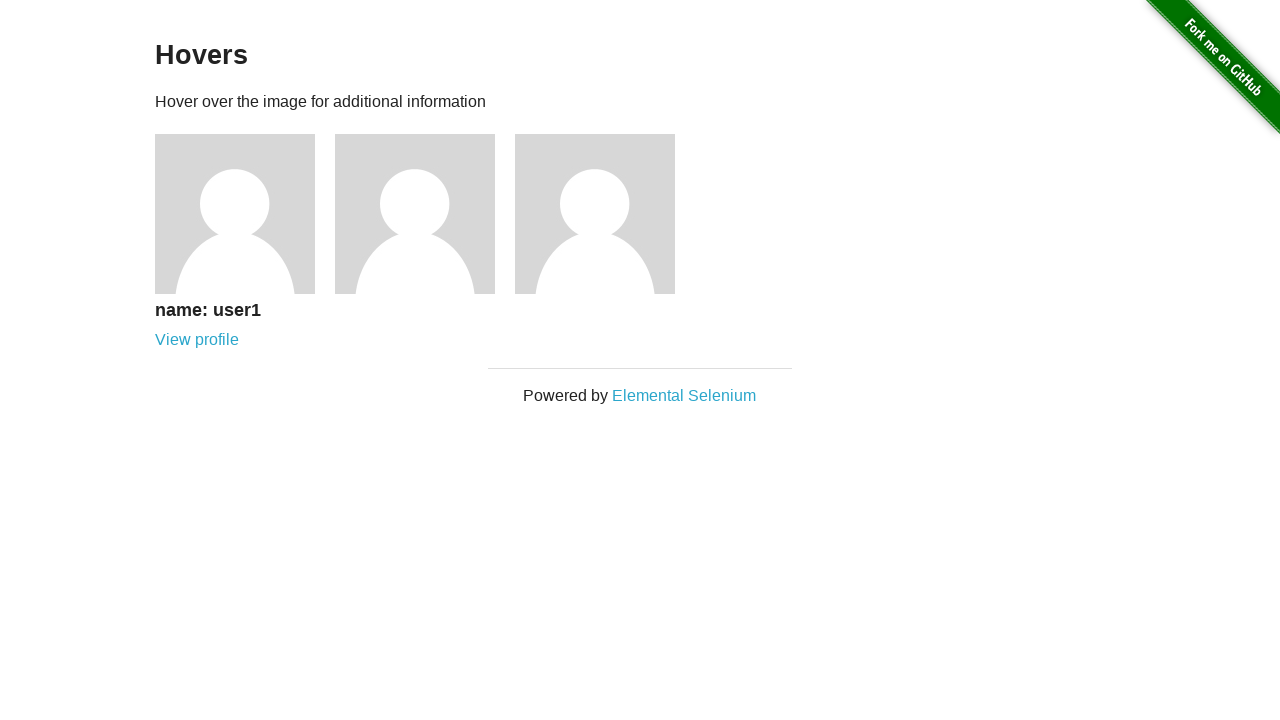